Tests alert handling functionality by clicking a button that triggers a delayed alert and accepting it

Starting URL: https://omayo.blogspot.com/

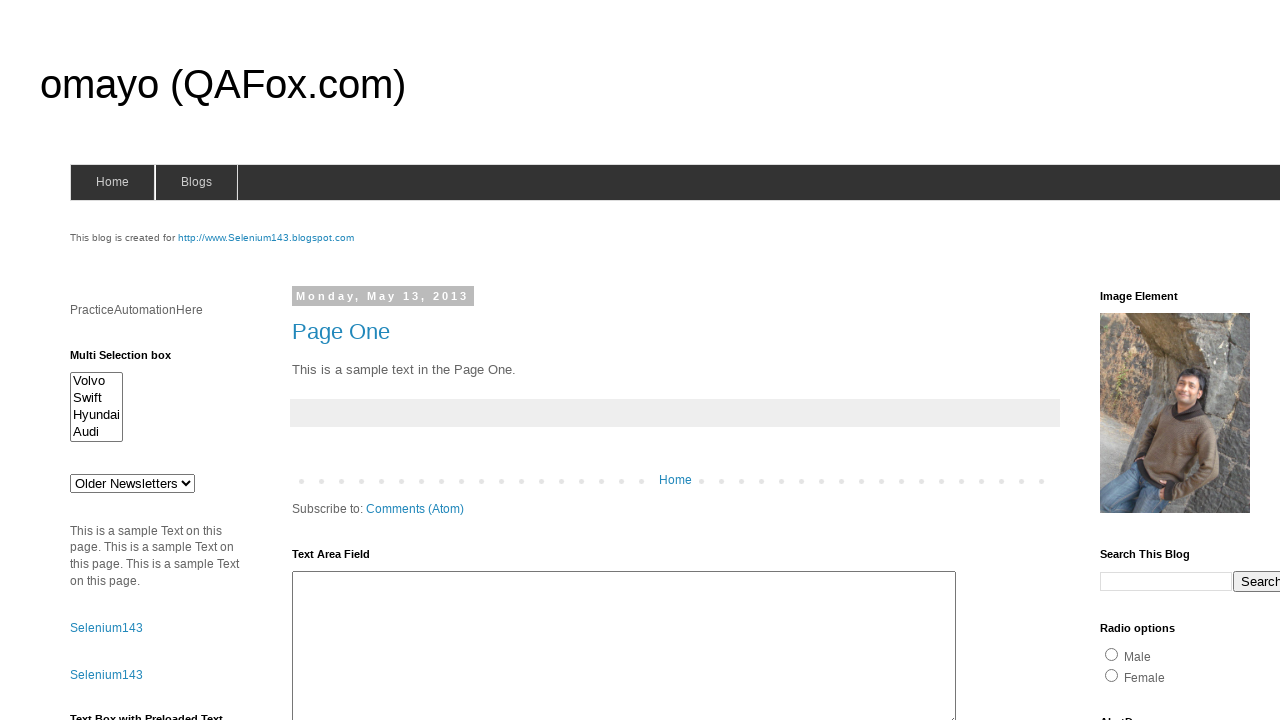

Clicked button that triggers delayed alert at (155, 360) on #alert2
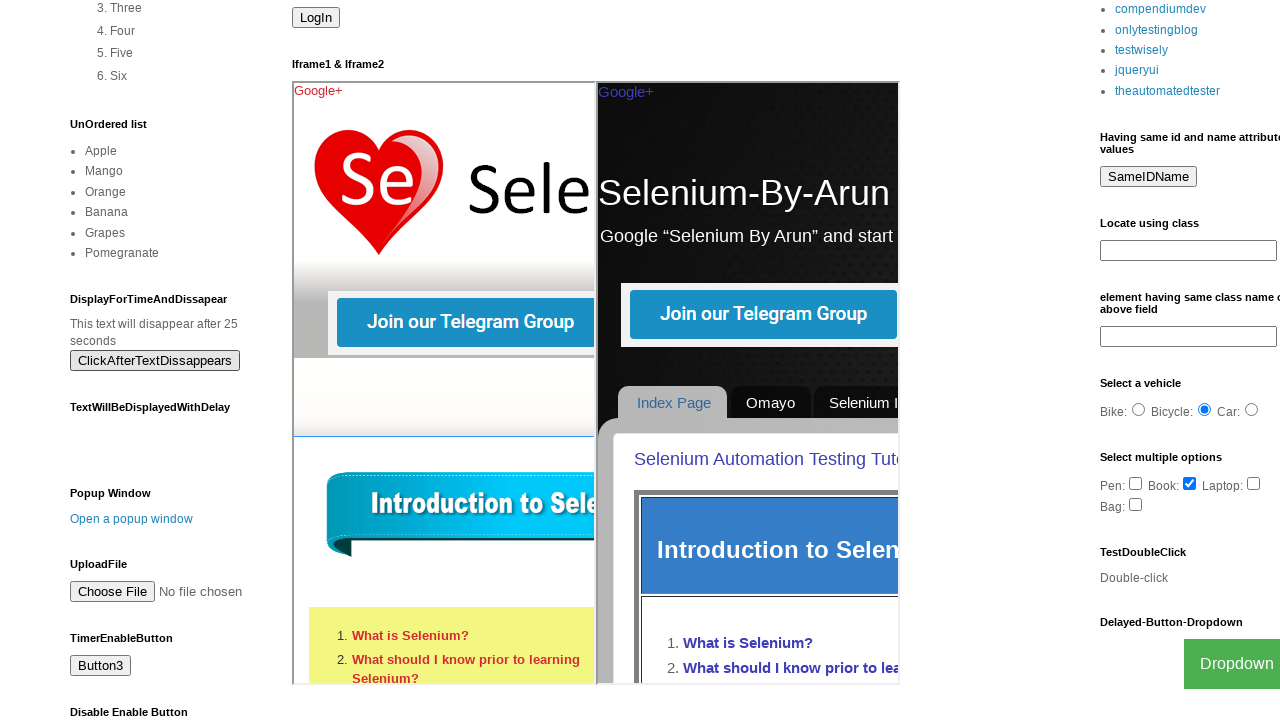

Set up dialog handler to accept alerts
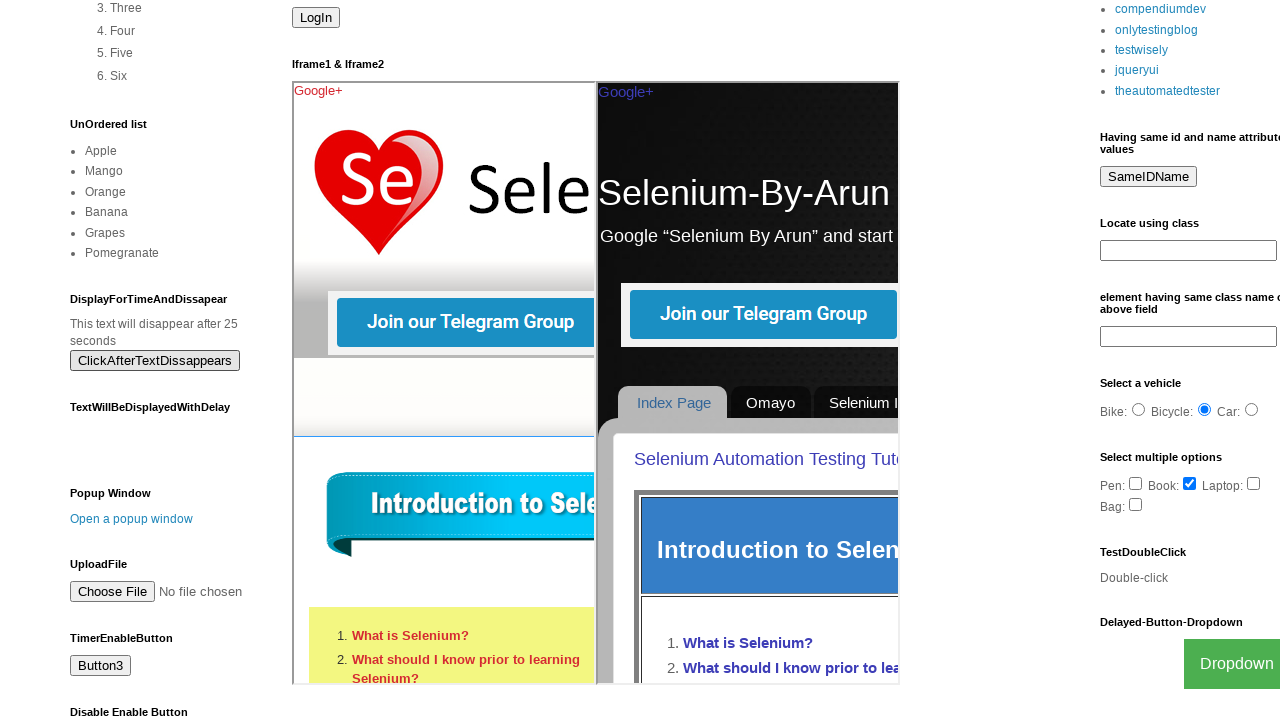

Waited 1 second for alert to appear and be handled
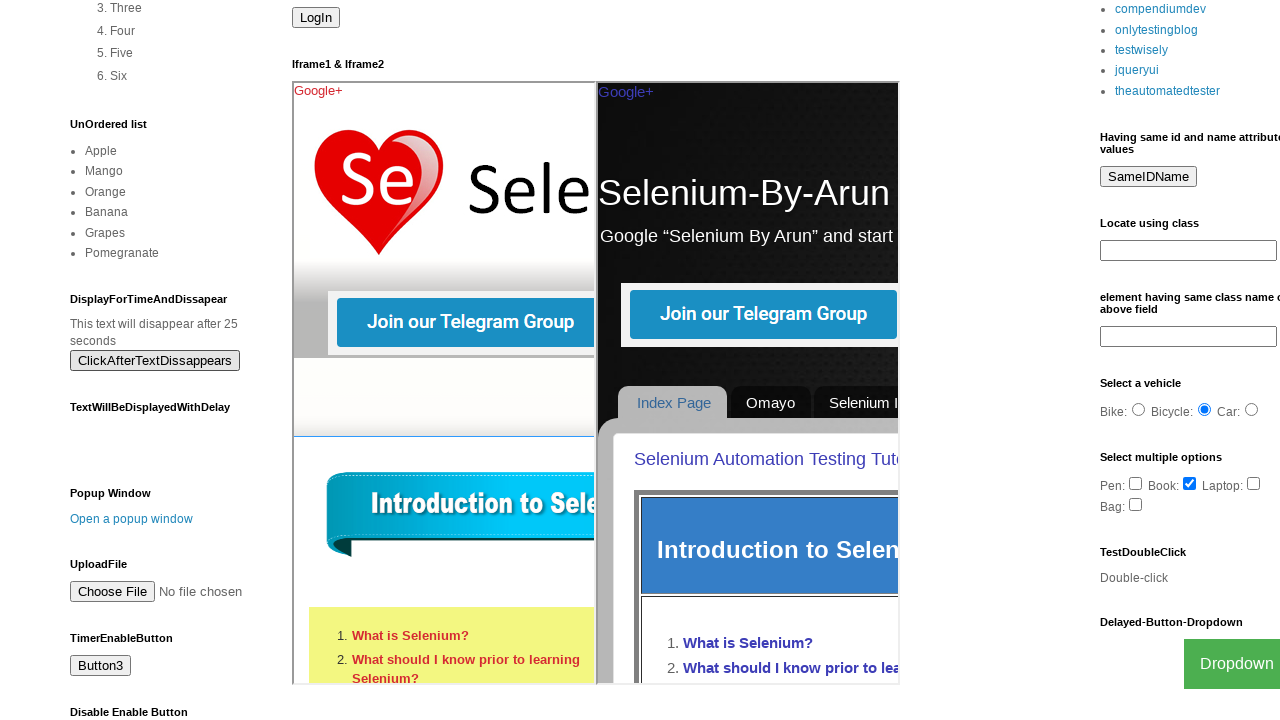

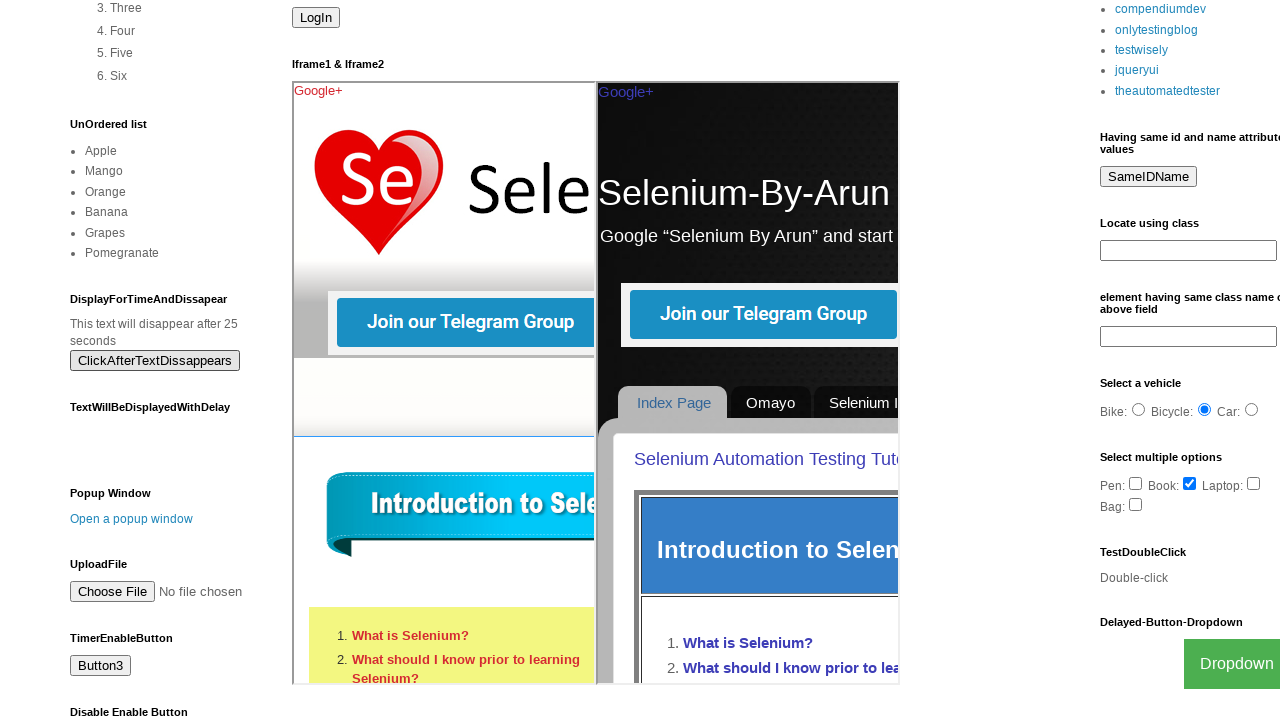